Visual regression test that navigates to the Playwright intro documentation page and captures a screenshot for visual comparison

Starting URL: https://playwright.dev/docs/intro

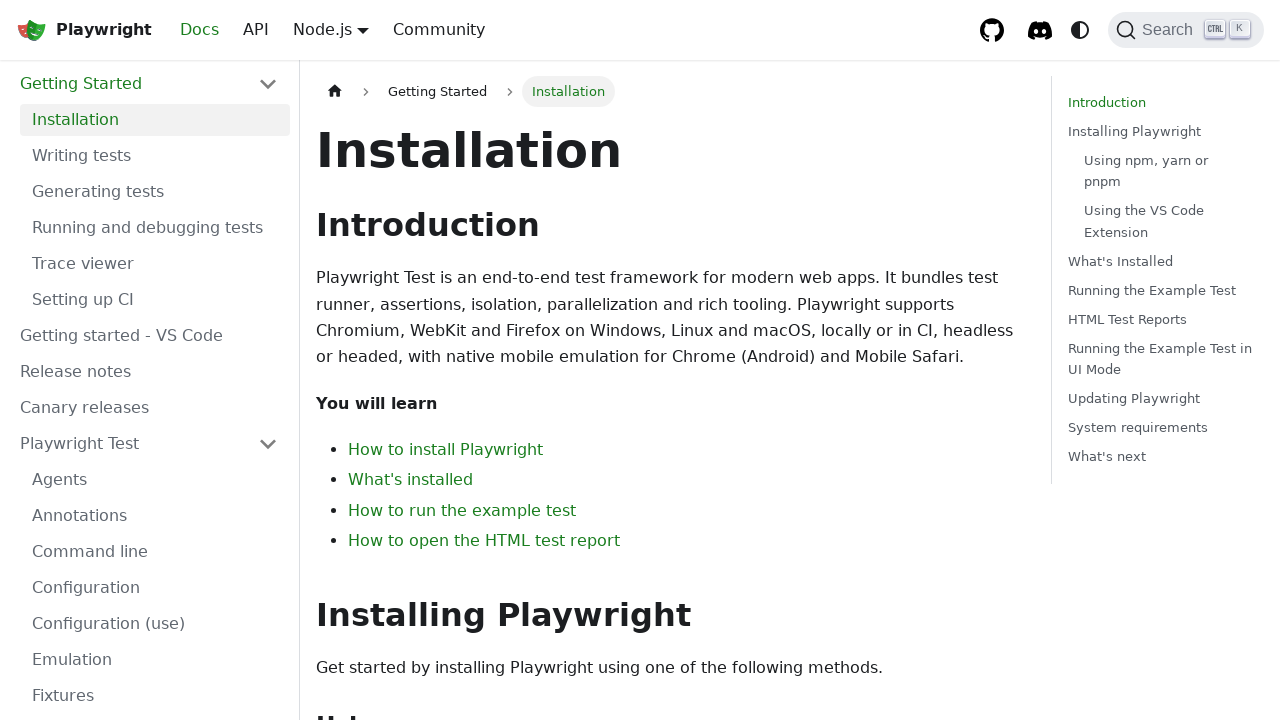

Navigated to Playwright intro documentation page
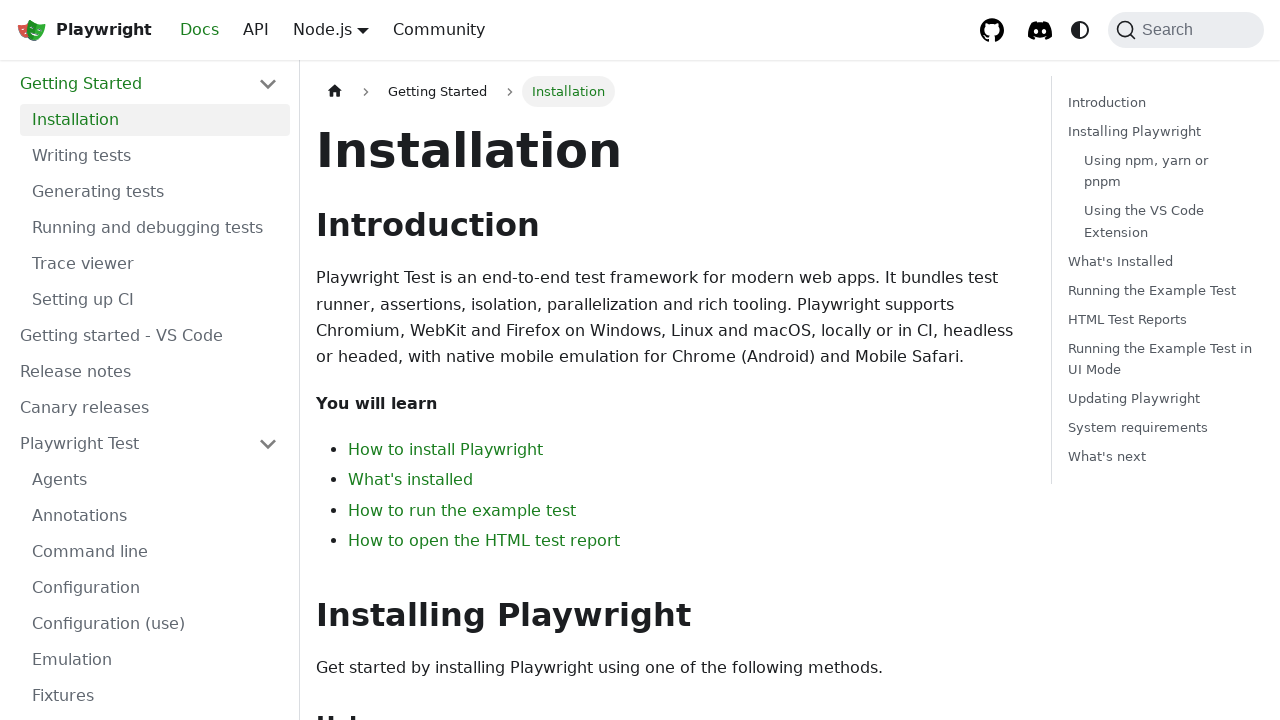

Page fully loaded (networkidle state reached)
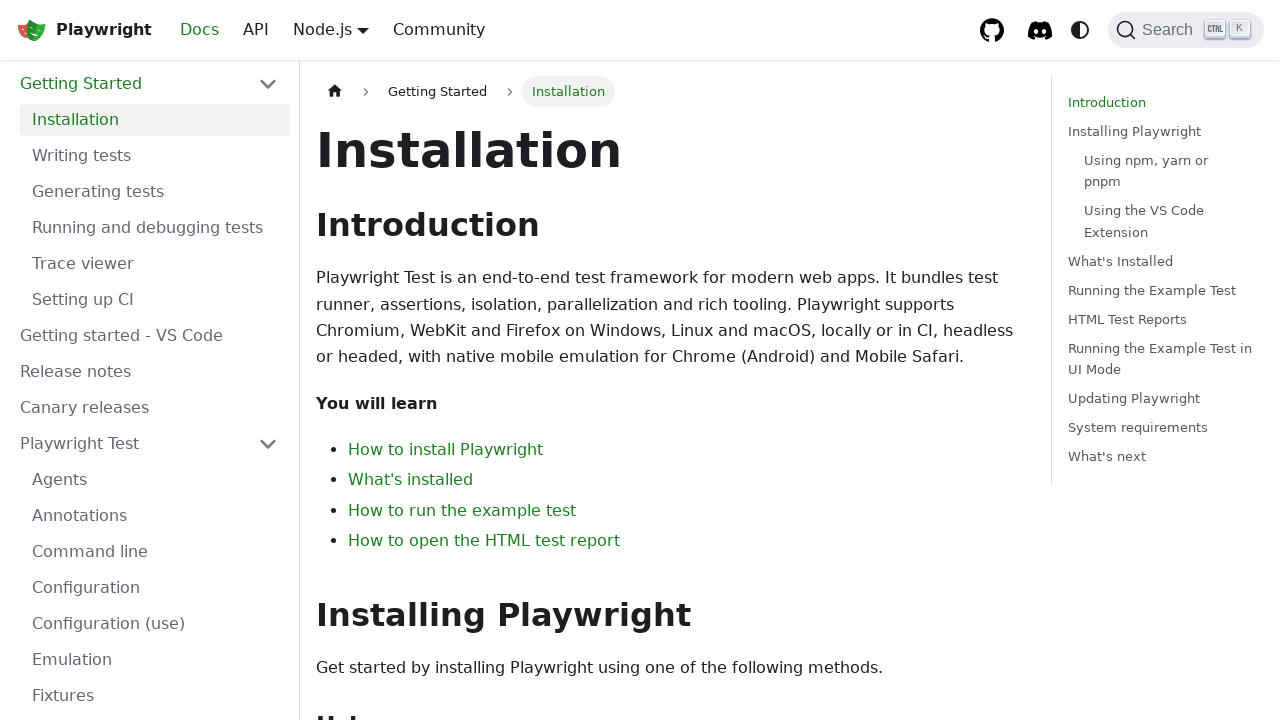

Captured screenshot for visual regression comparison
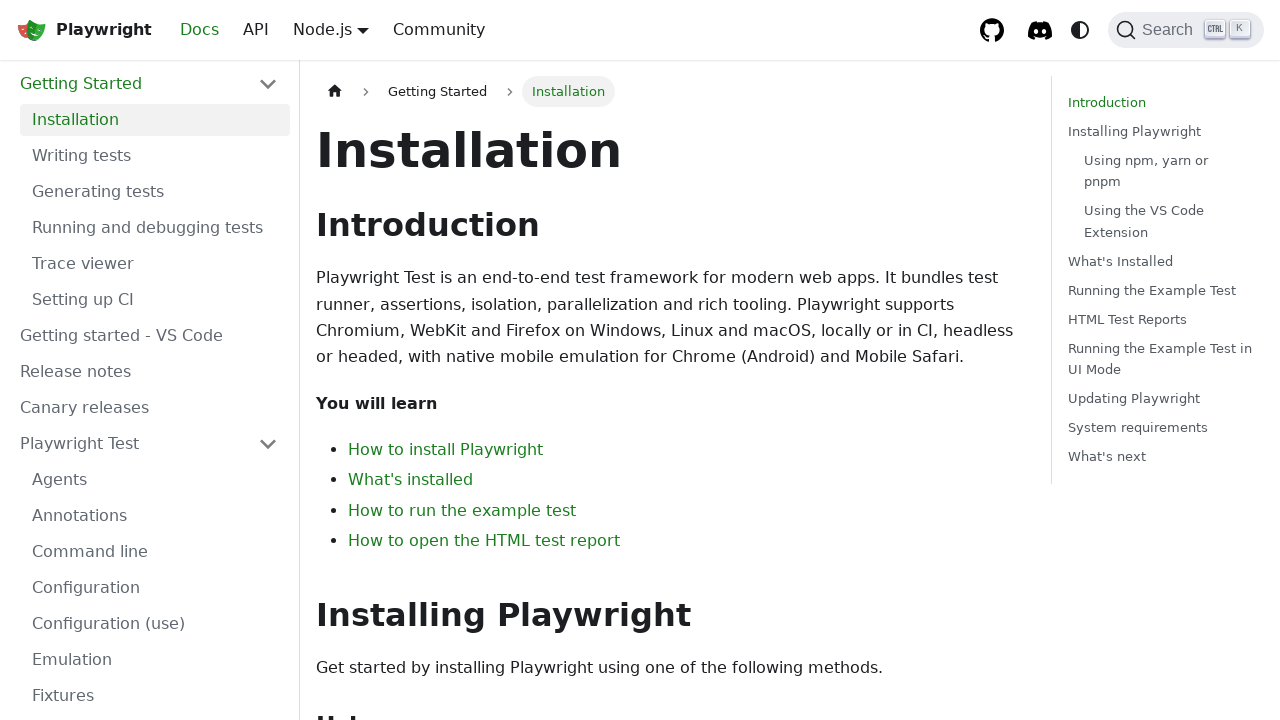

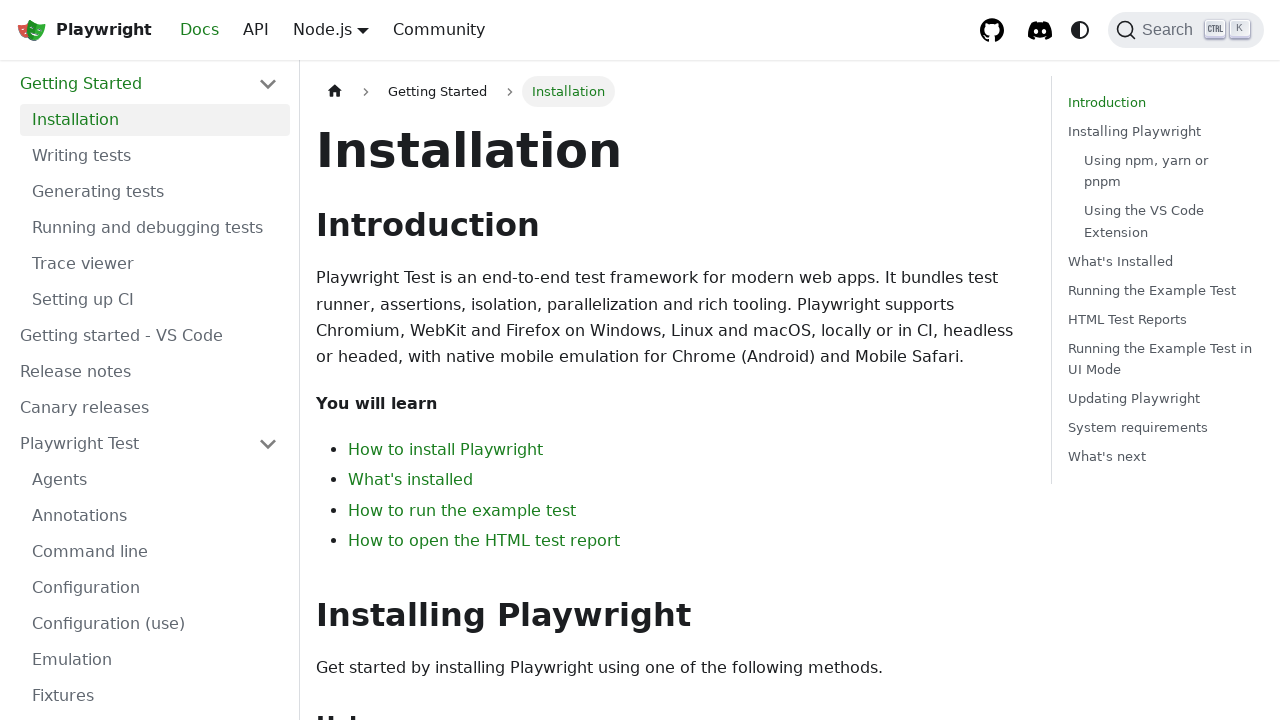